Completes the RPA Challenge by clicking the start button and filling out a series of forms with sample employee data including address, name, company info, email, and phone number.

Starting URL: https://www.rpachallenge.com/

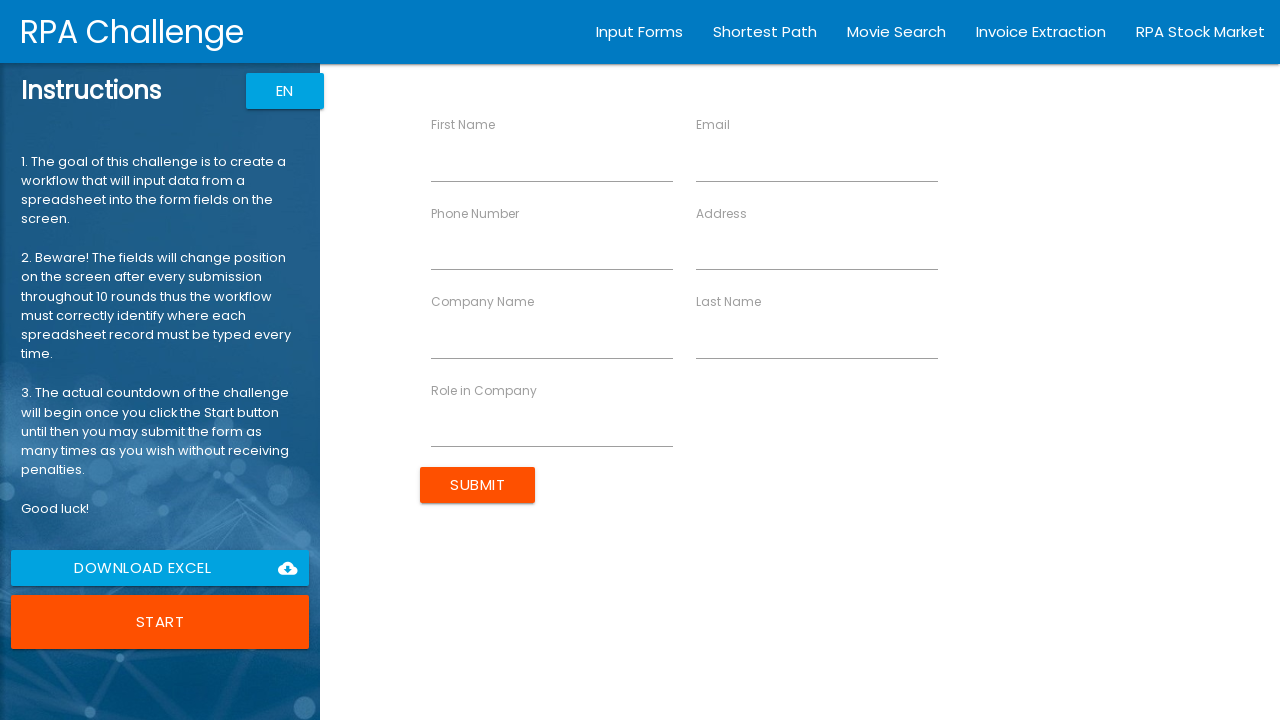

Clicked Start button to begin RPA Challenge at (160, 622) on xpath=//button[contains(text(), 'Start')]
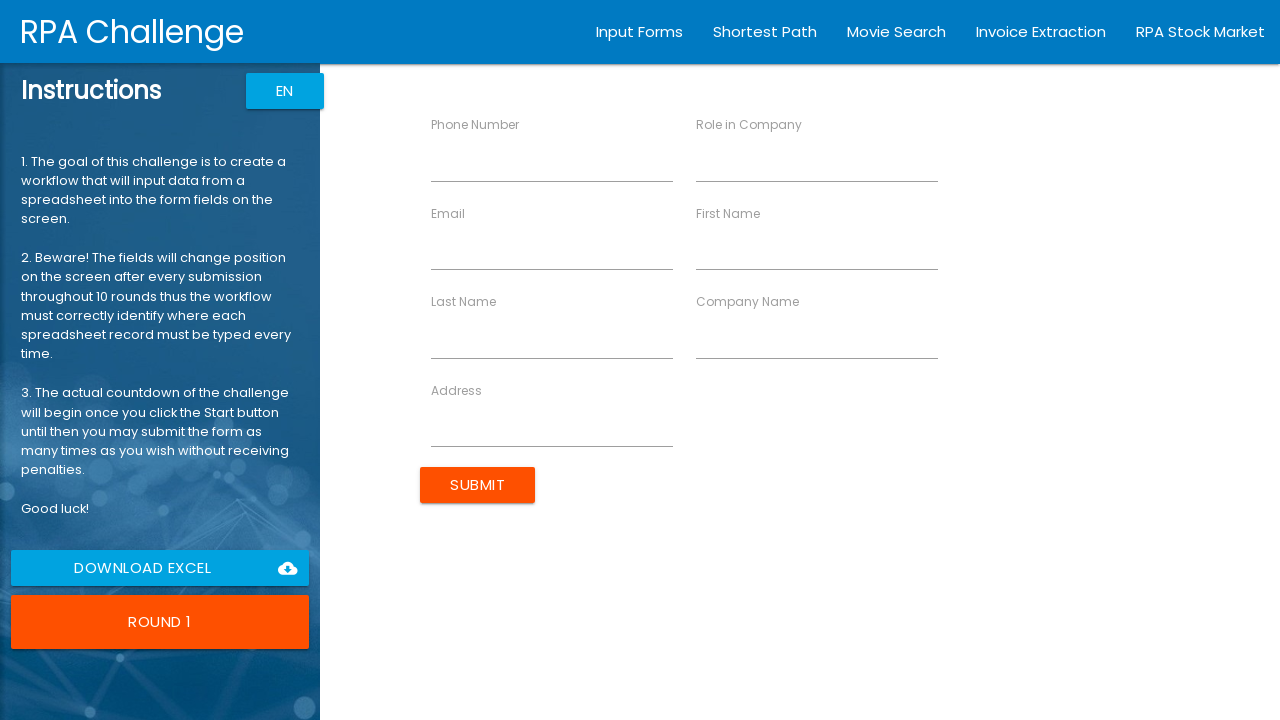

Filled address field with '123 Oak Street' on //input[@ng-reflect-name='labelAddress']
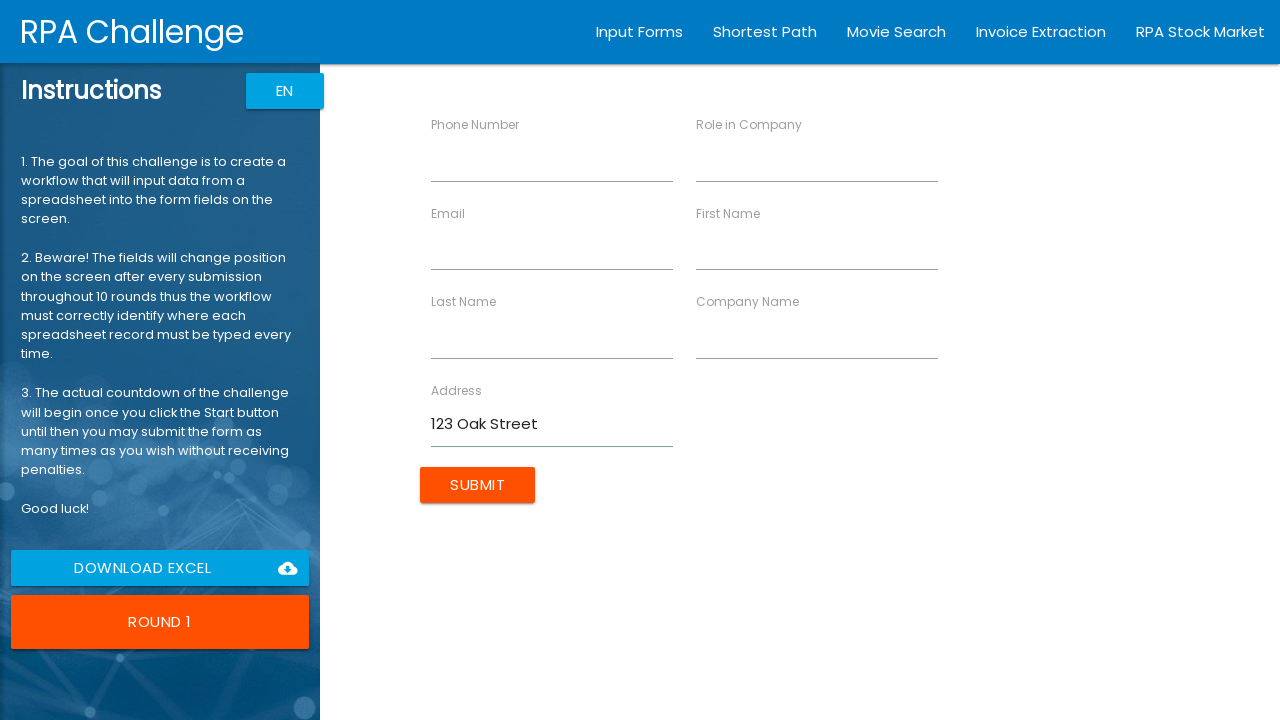

Filled first name field with 'John' on //input[@ng-reflect-name='labelFirstName']
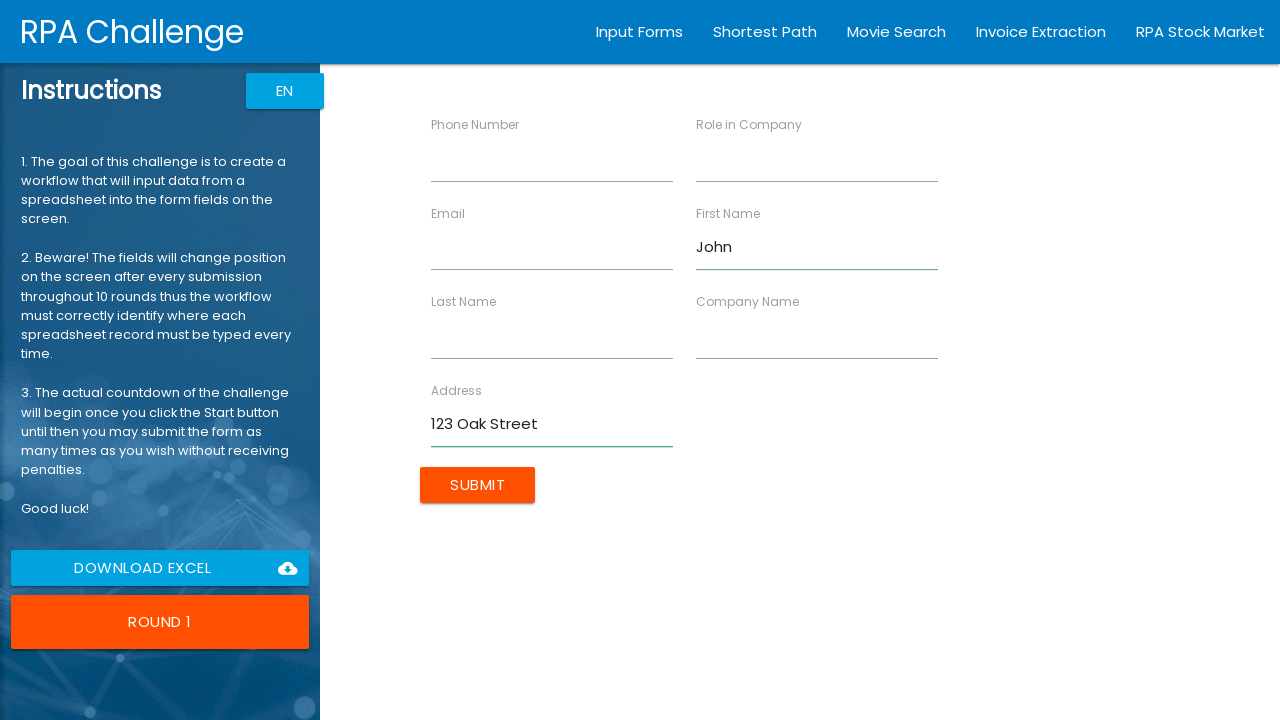

Filled last name field with 'Smith' on //input[@ng-reflect-name='labelLastName']
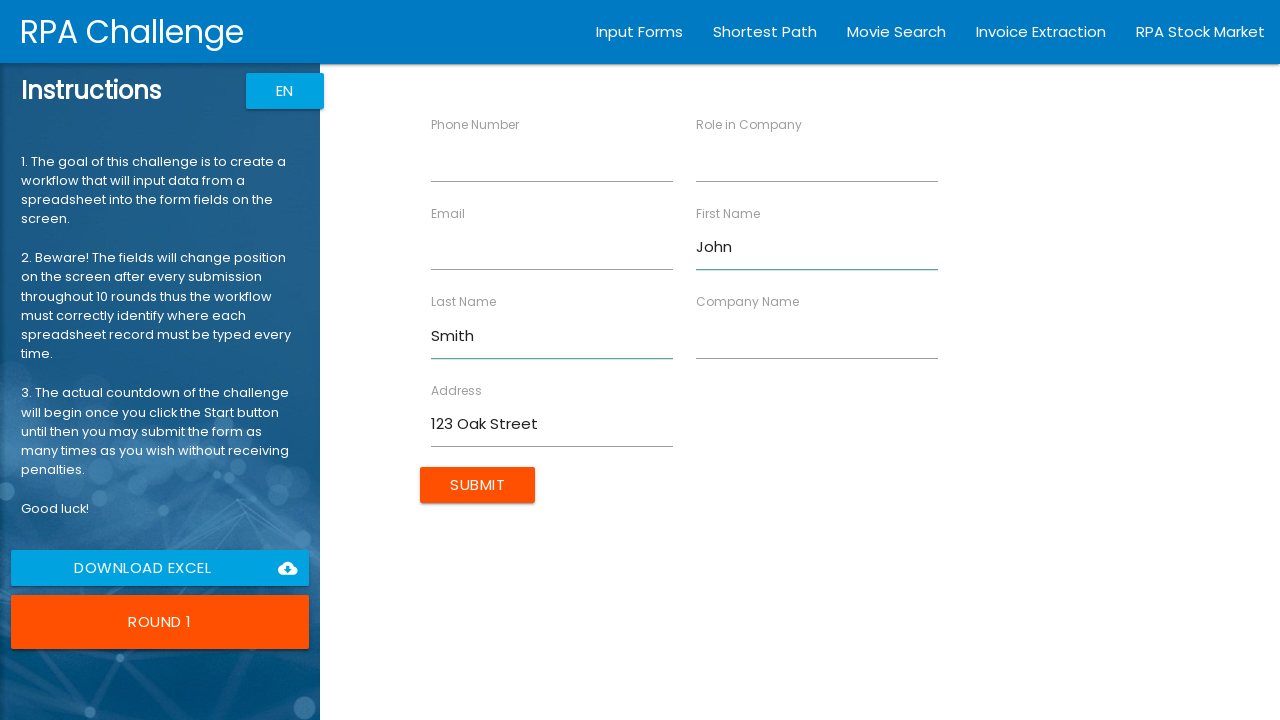

Filled company name field with 'Acme Corp' on //input[@ng-reflect-name='labelCompanyName']
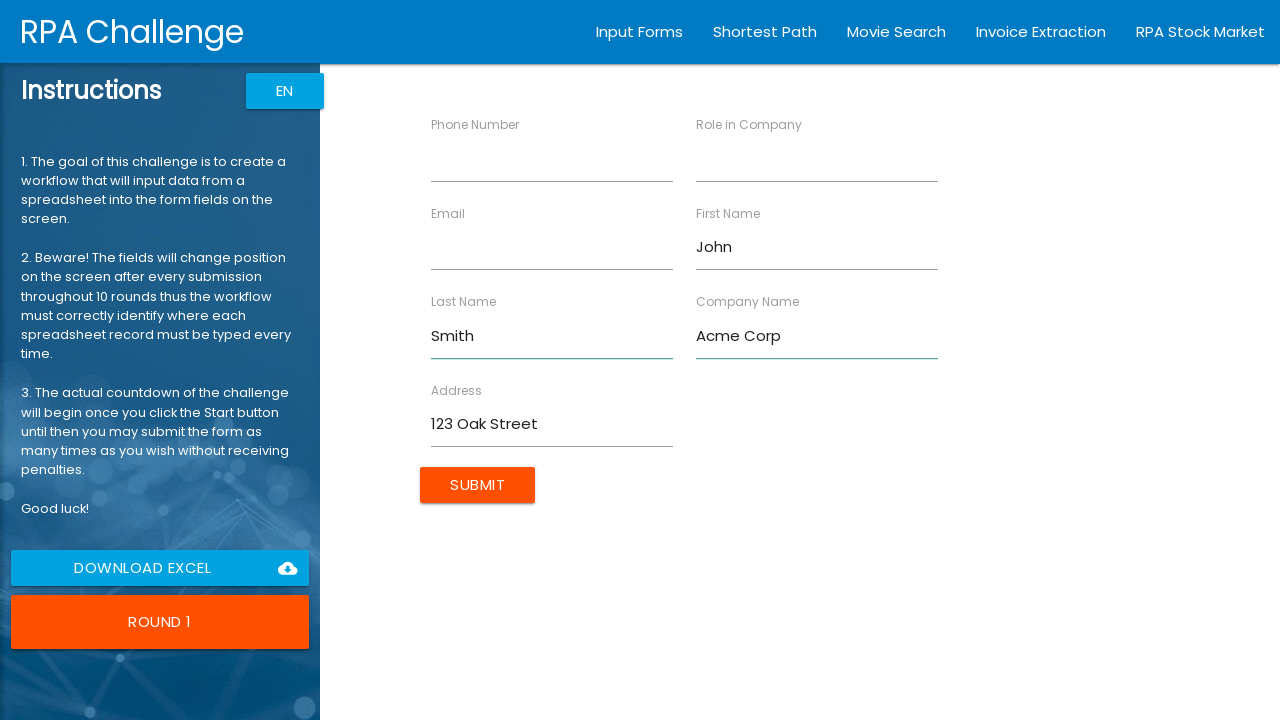

Filled role field with 'Developer' on //input[@ng-reflect-name='labelRole']
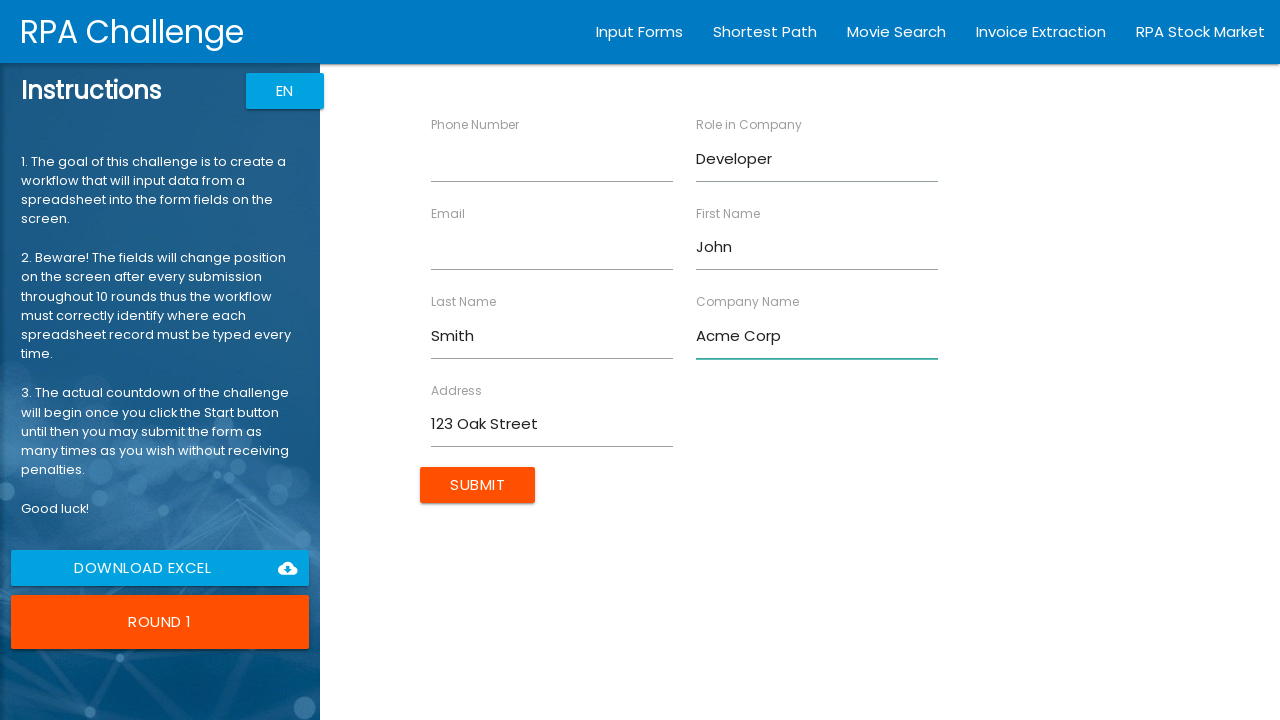

Filled email field with 'john.smith@acme.com' on //input[@ng-reflect-name='labelEmail']
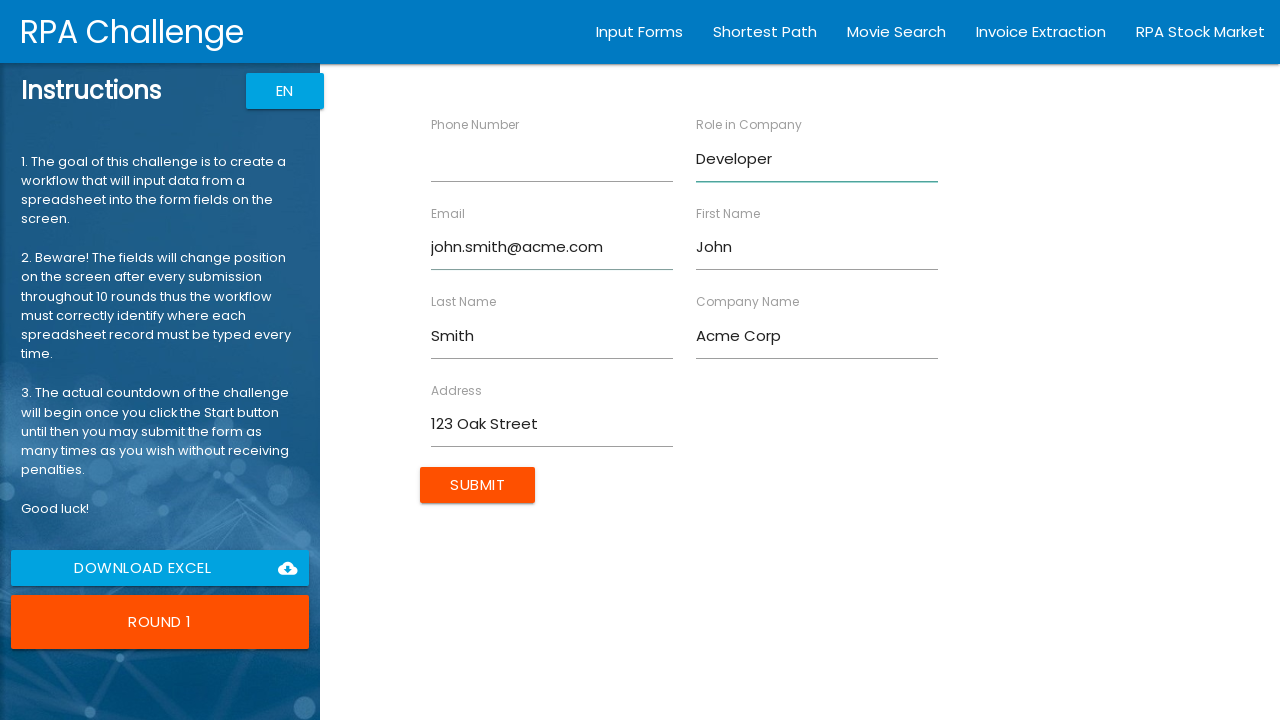

Filled phone number field with '555-0101' on //input[@ng-reflect-name='labelPhone']
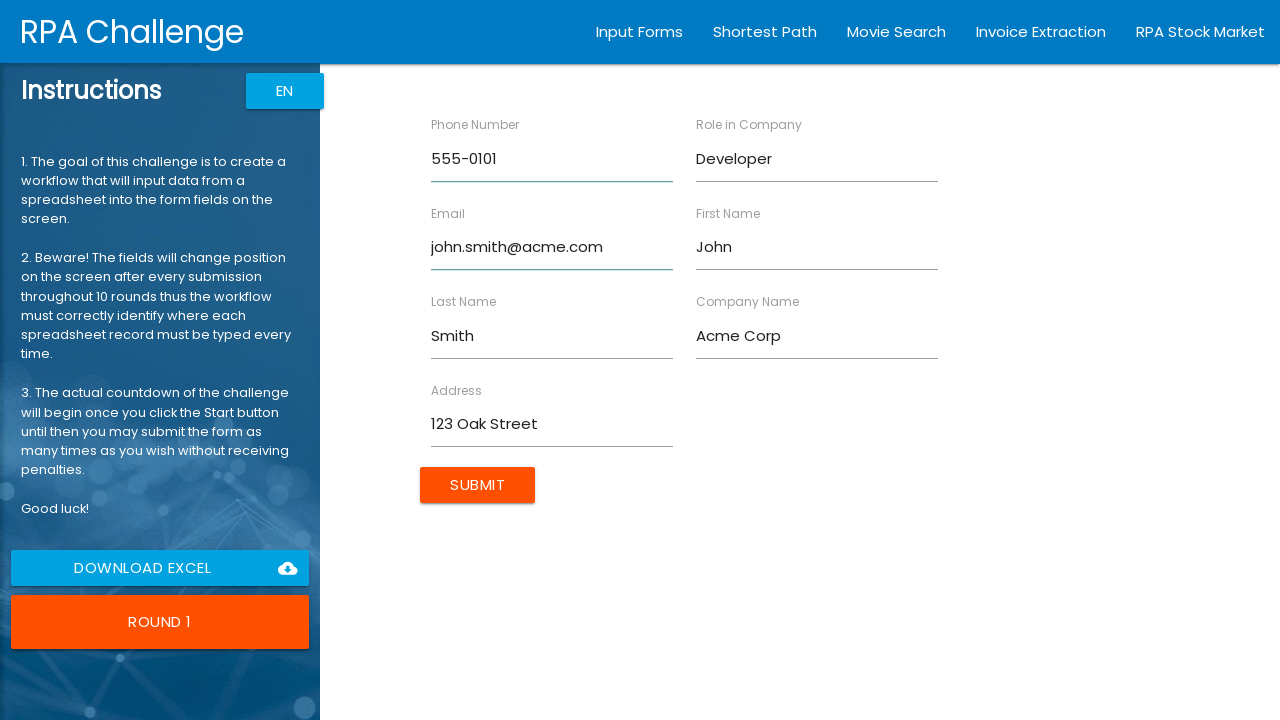

Clicked submit button to proceed to next form at (478, 485) on xpath=//input[@type='submit']
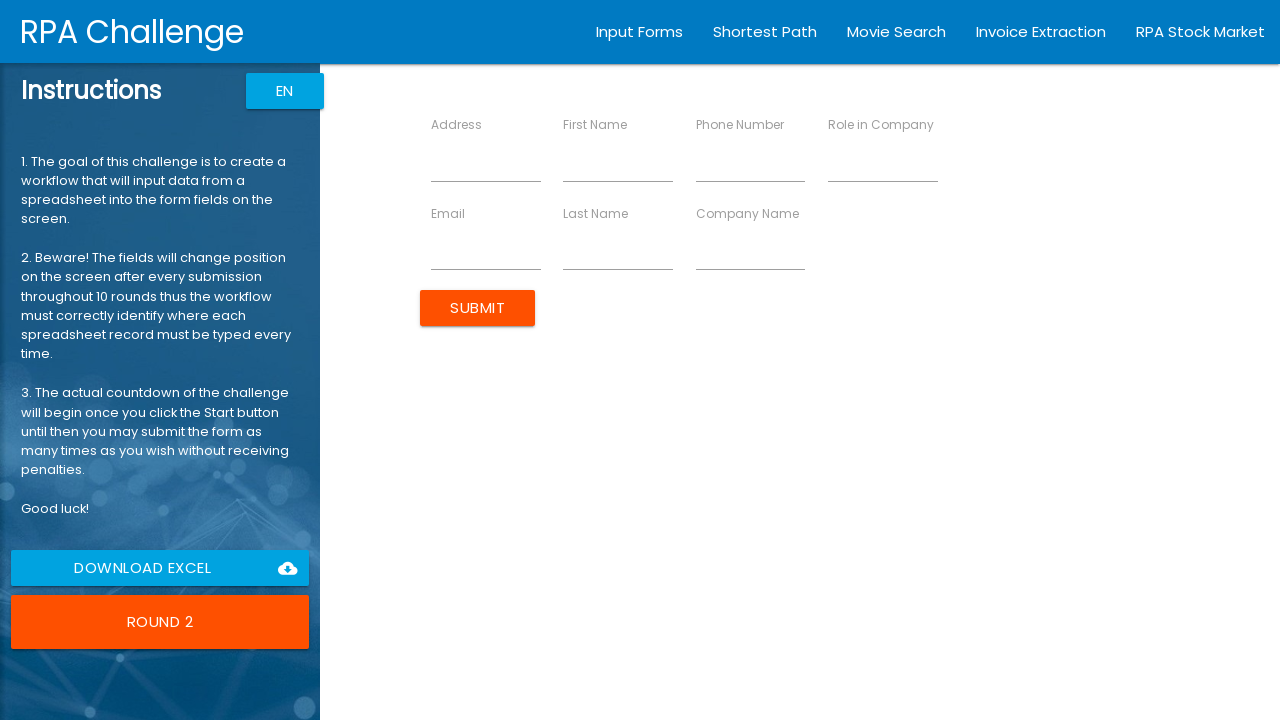

Filled address field with '456 Maple Ave' on //input[@ng-reflect-name='labelAddress']
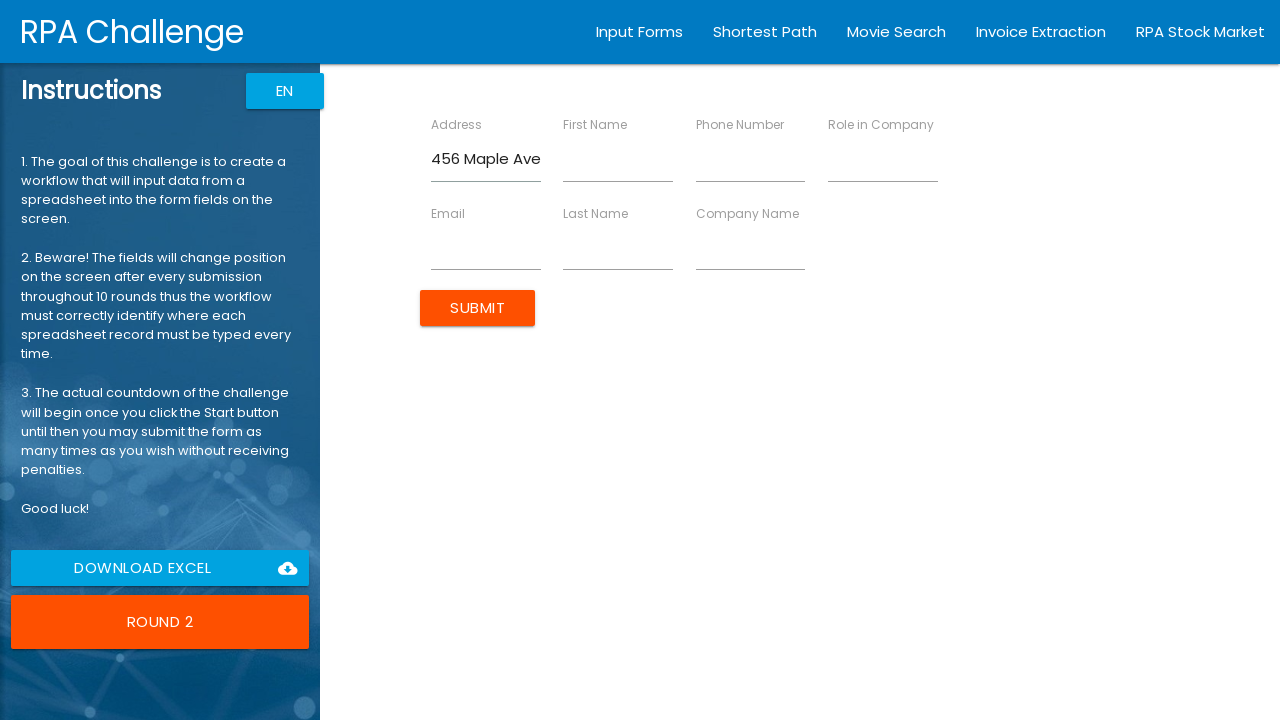

Filled first name field with 'Sarah' on //input[@ng-reflect-name='labelFirstName']
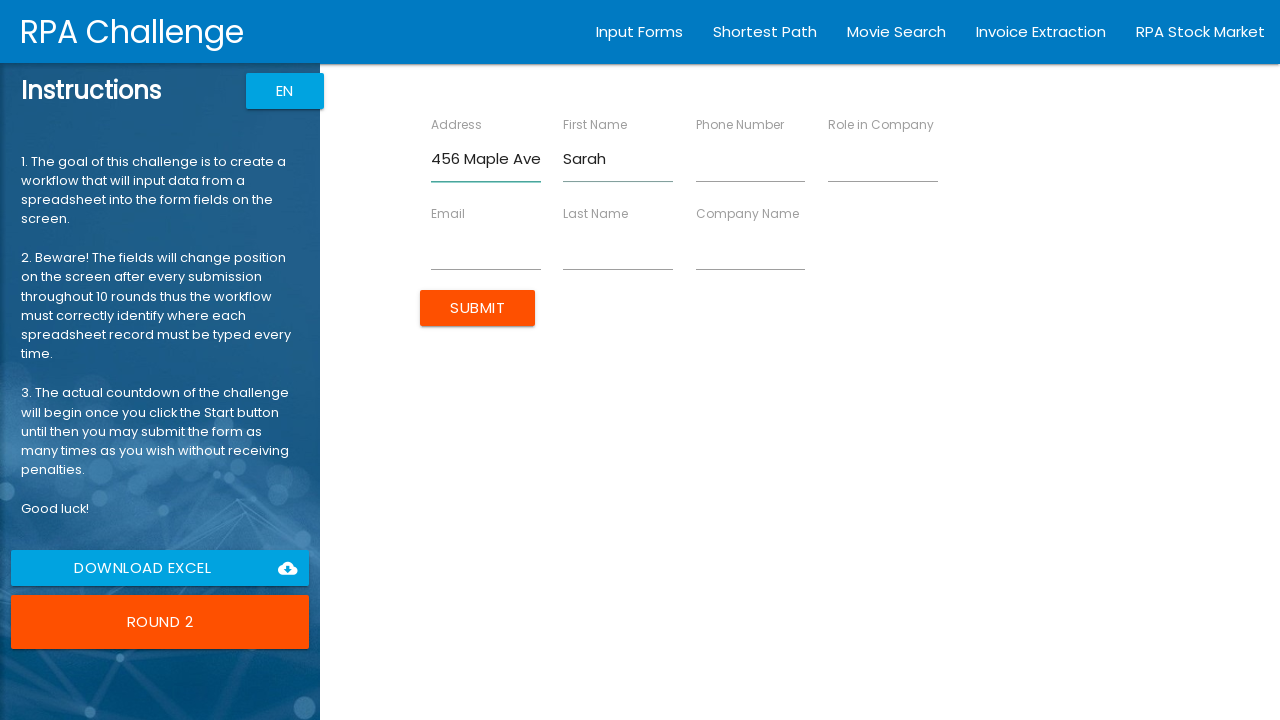

Filled last name field with 'Johnson' on //input[@ng-reflect-name='labelLastName']
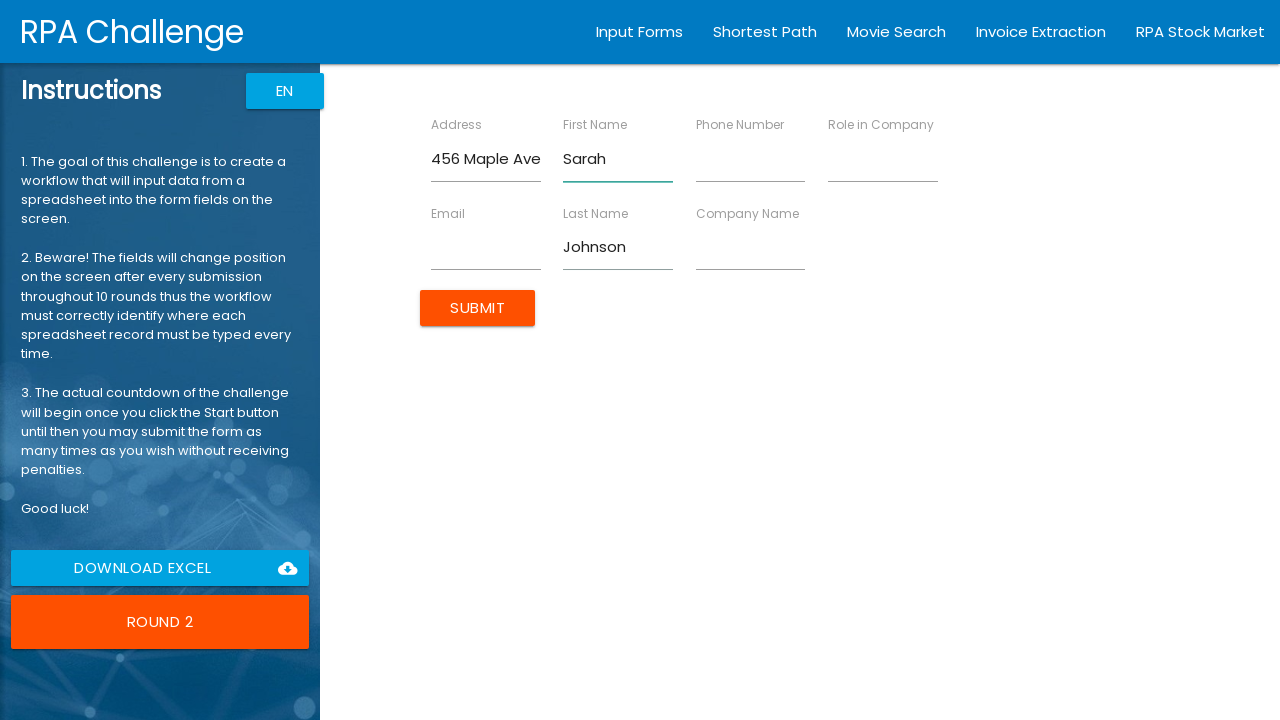

Filled company name field with 'Tech Solutions' on //input[@ng-reflect-name='labelCompanyName']
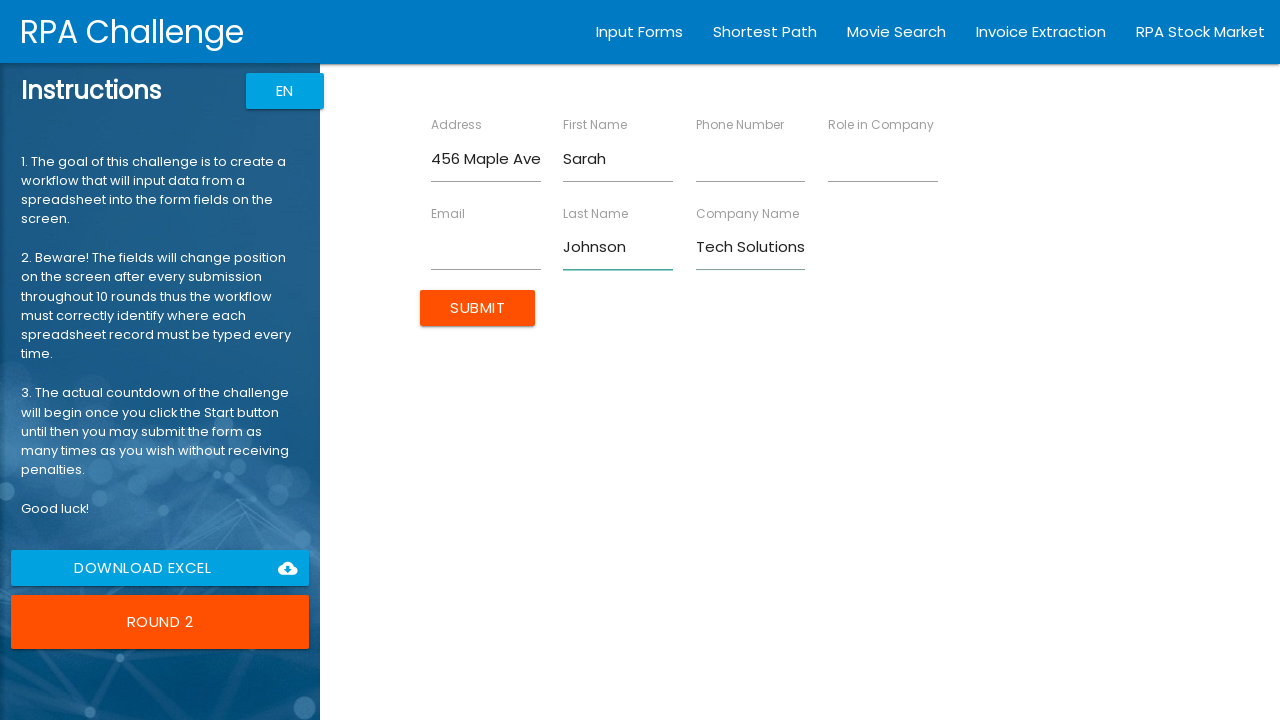

Filled role field with 'Manager' on //input[@ng-reflect-name='labelRole']
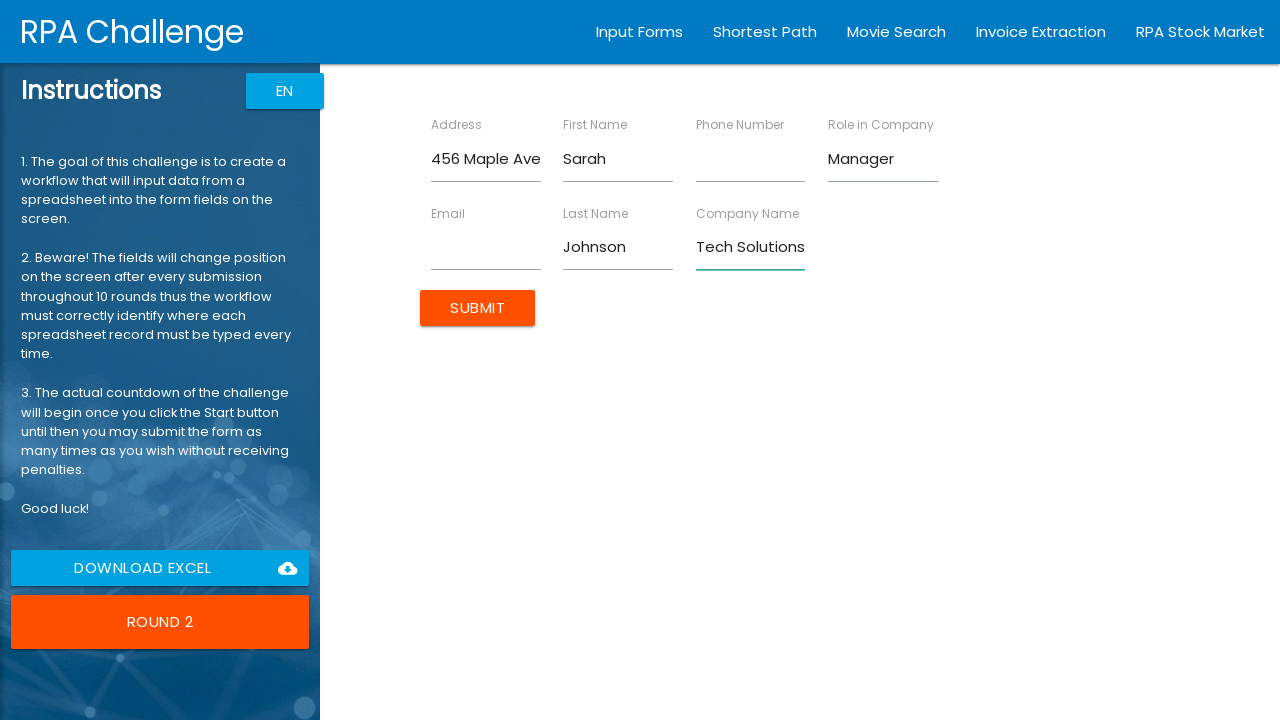

Filled email field with 'sarah.j@techsol.com' on //input[@ng-reflect-name='labelEmail']
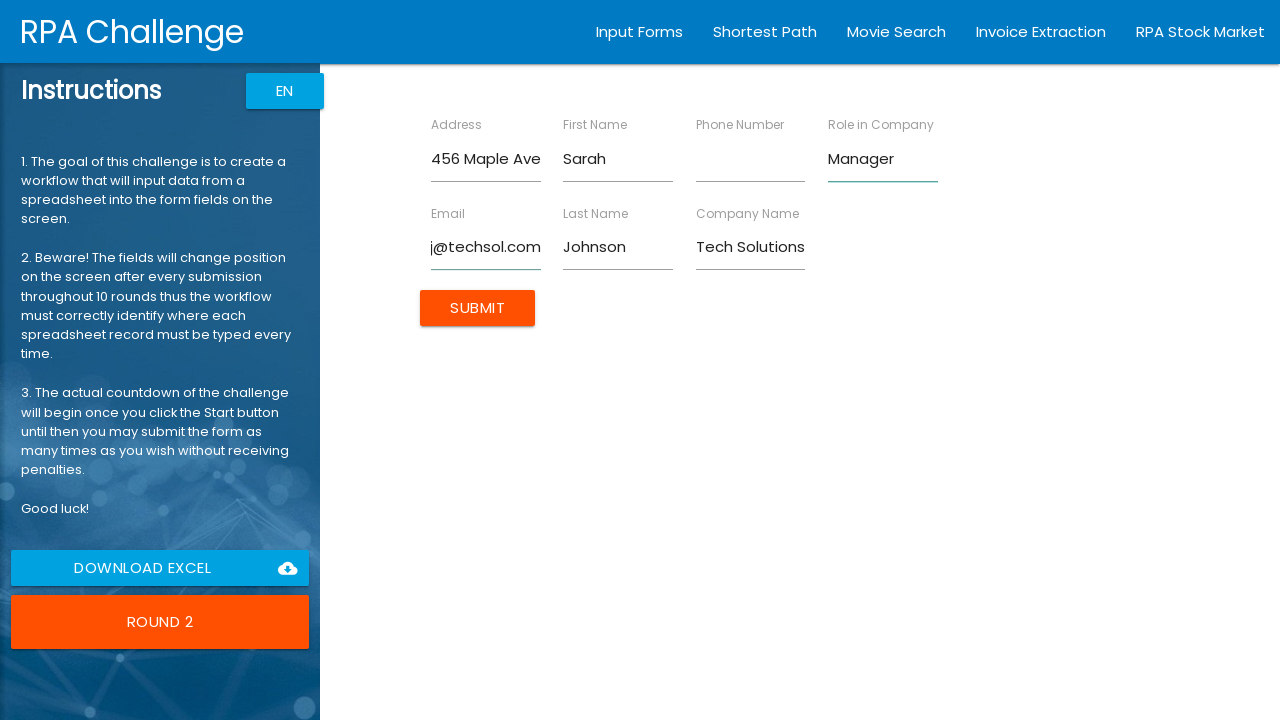

Filled phone number field with '555-0202' on //input[@ng-reflect-name='labelPhone']
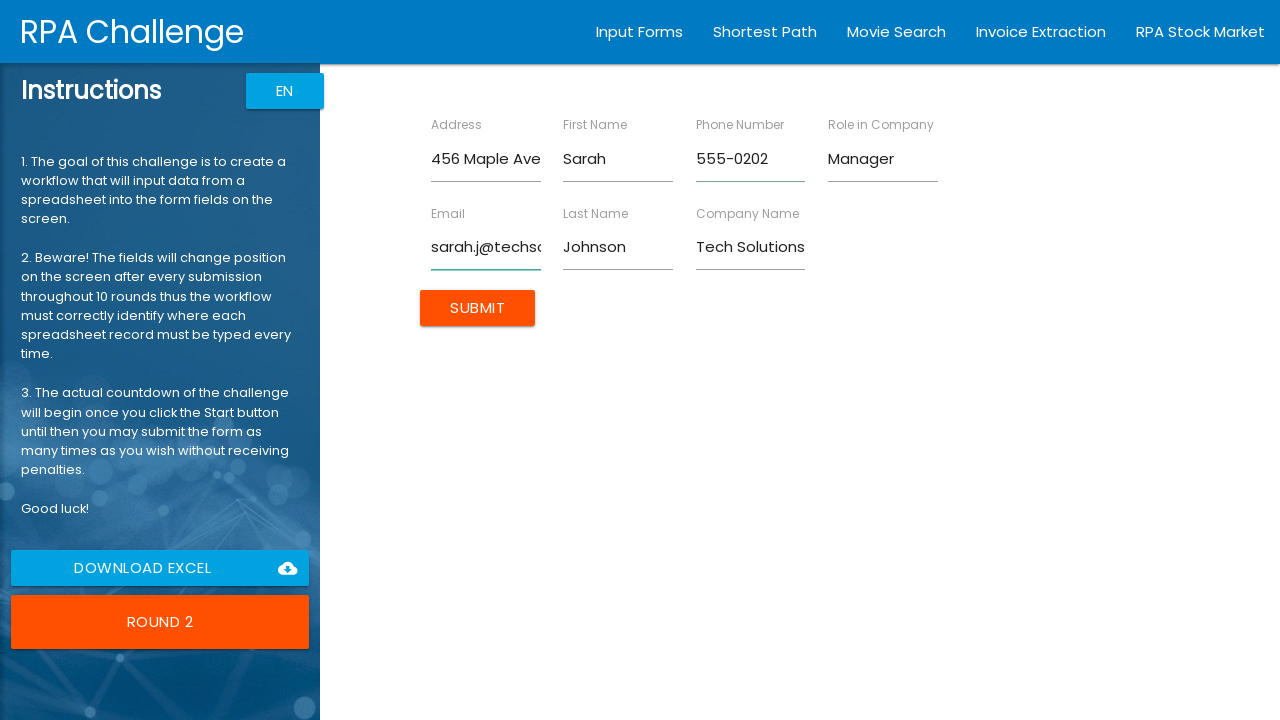

Clicked submit button to proceed to next form at (478, 308) on xpath=//input[@type='submit']
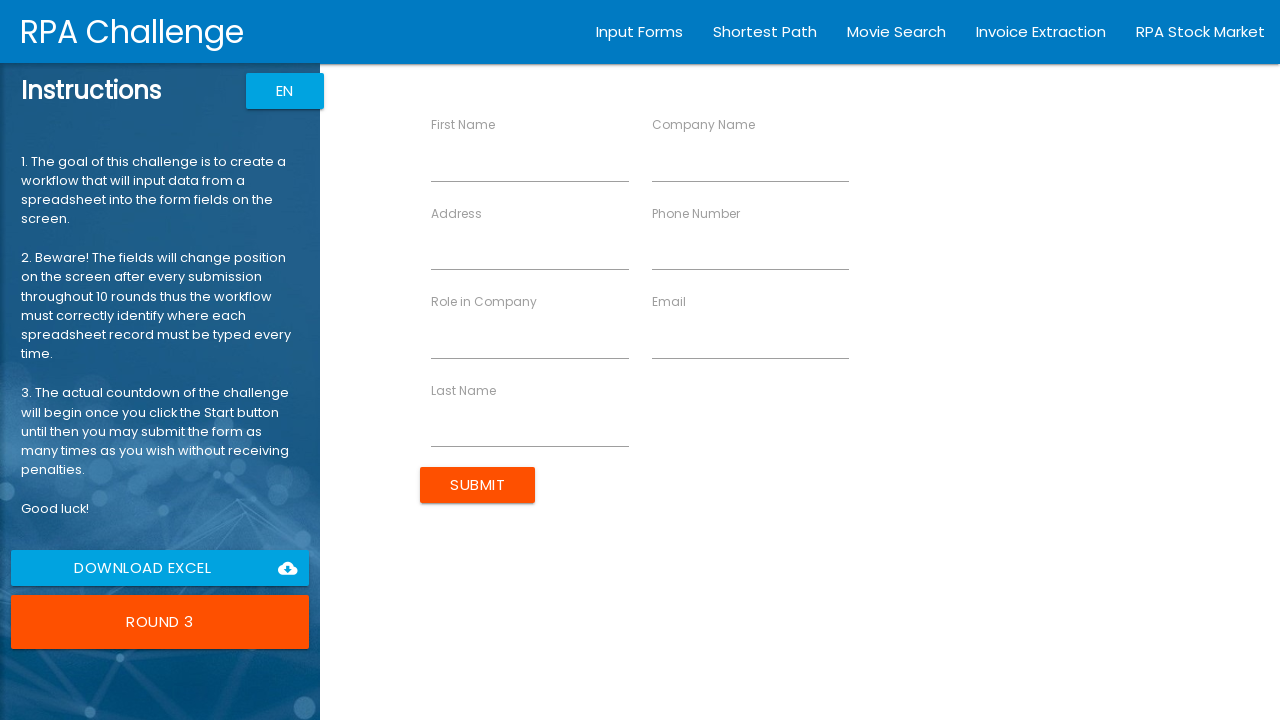

Filled address field with '789 Pine Road' on //input[@ng-reflect-name='labelAddress']
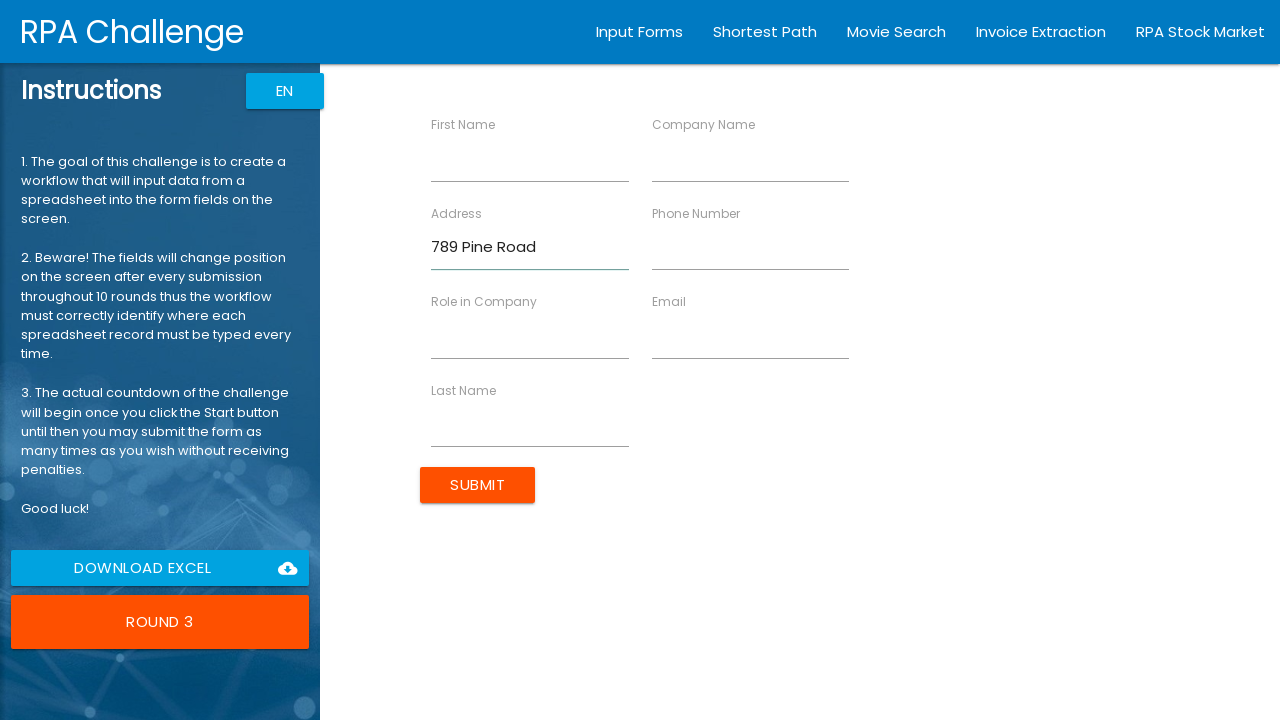

Filled first name field with 'Michael' on //input[@ng-reflect-name='labelFirstName']
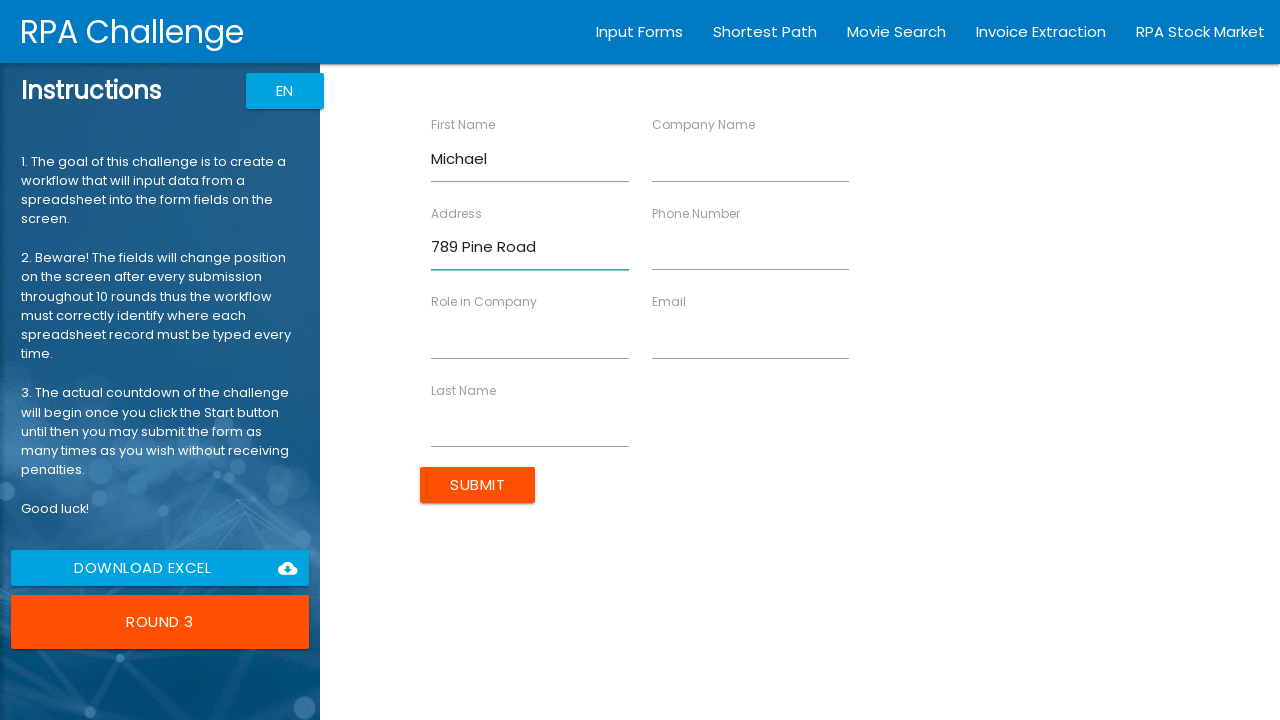

Filled last name field with 'Williams' on //input[@ng-reflect-name='labelLastName']
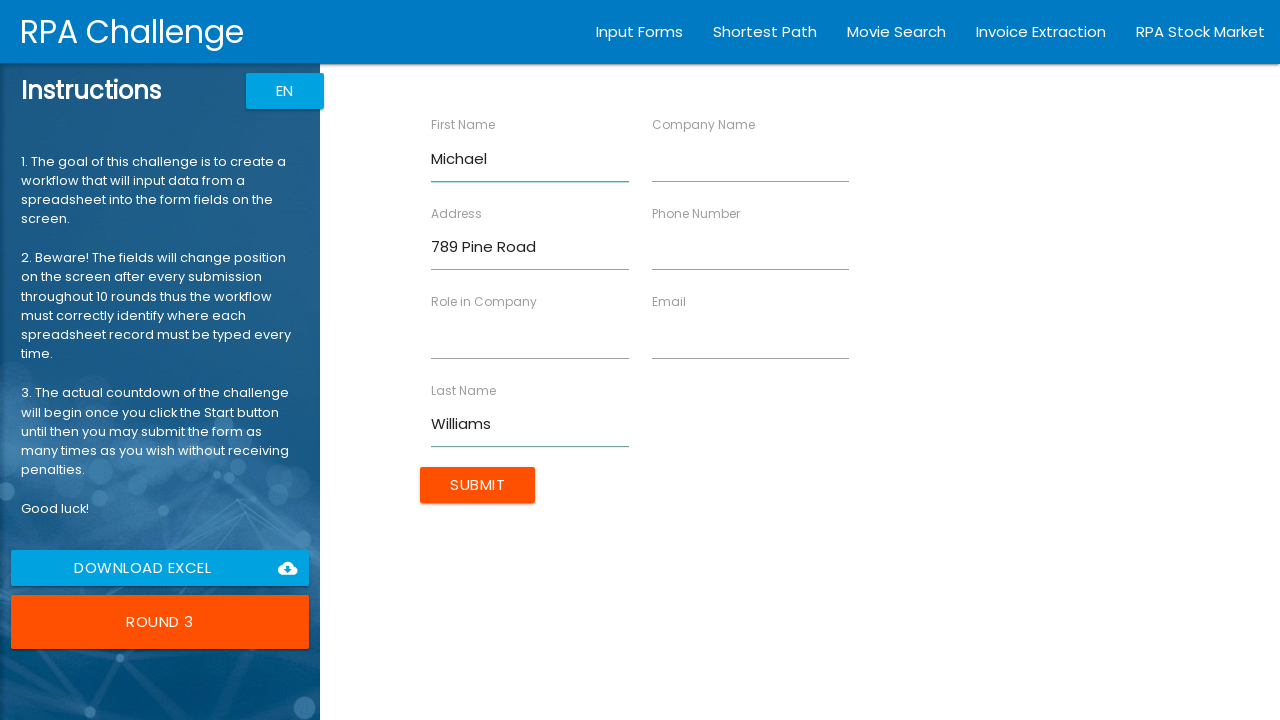

Filled company name field with 'DataFlow Inc' on //input[@ng-reflect-name='labelCompanyName']
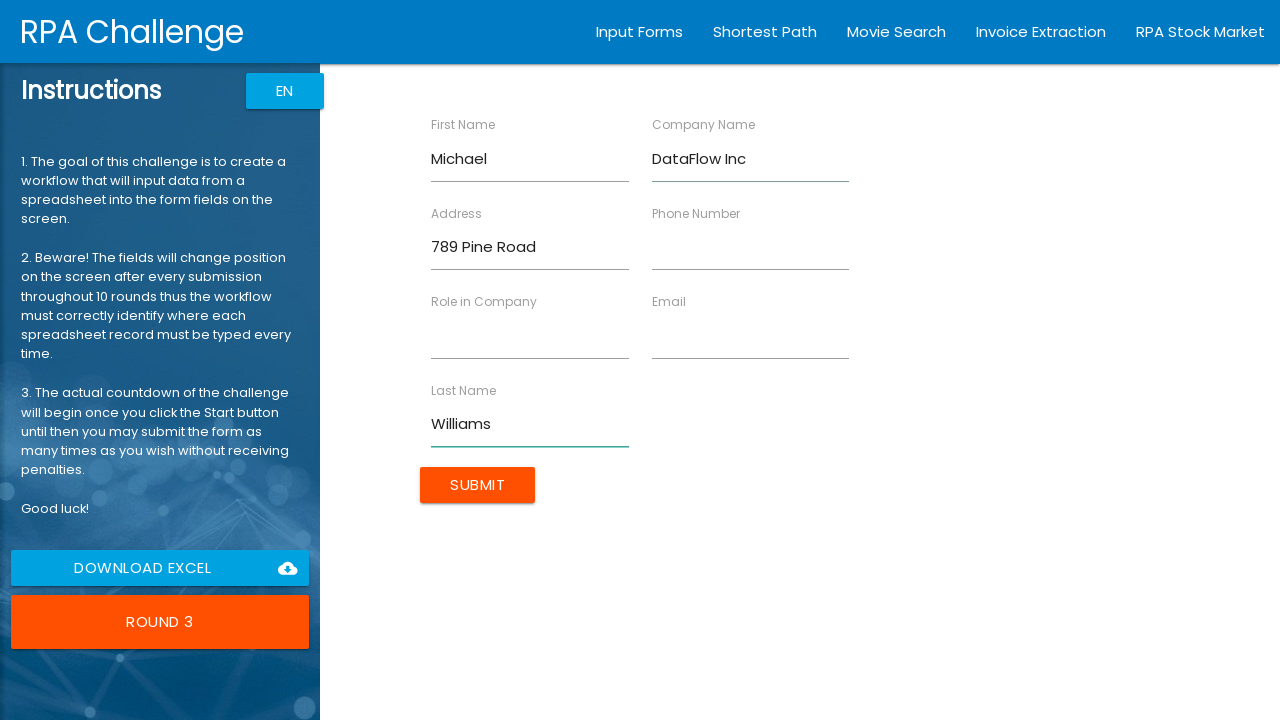

Filled role field with 'Analyst' on //input[@ng-reflect-name='labelRole']
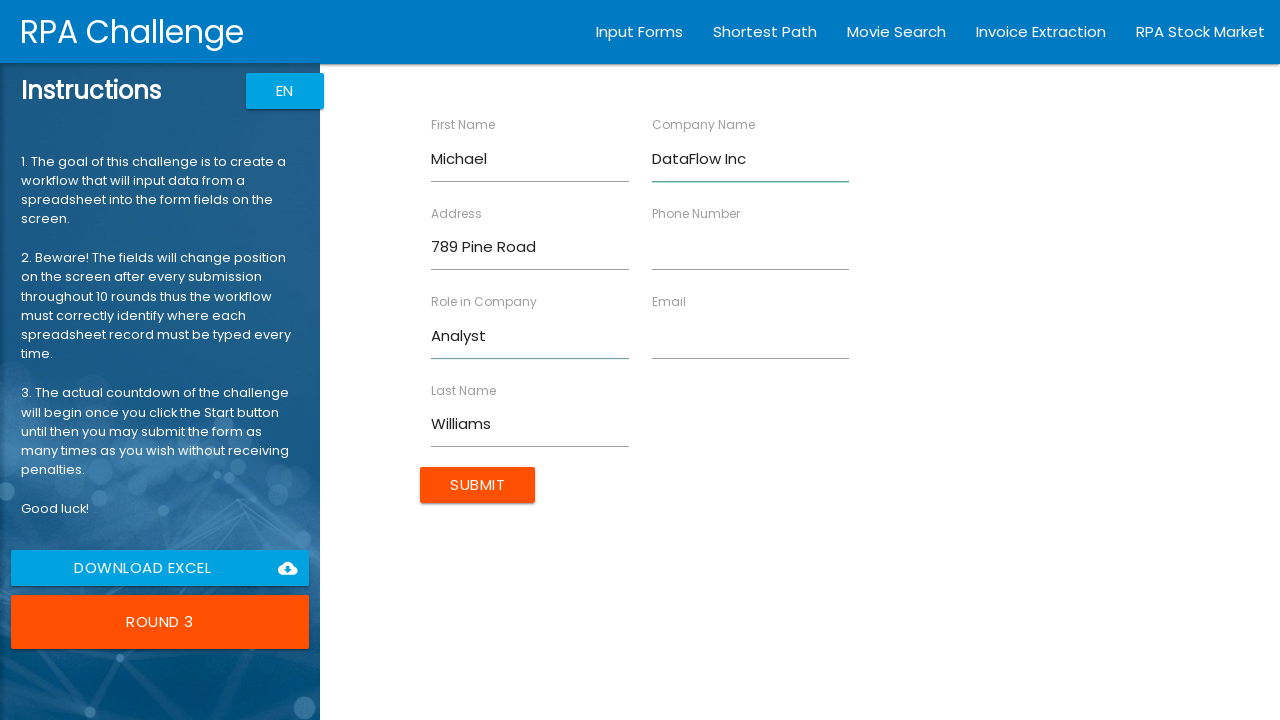

Filled email field with 'm.williams@dataflow.com' on //input[@ng-reflect-name='labelEmail']
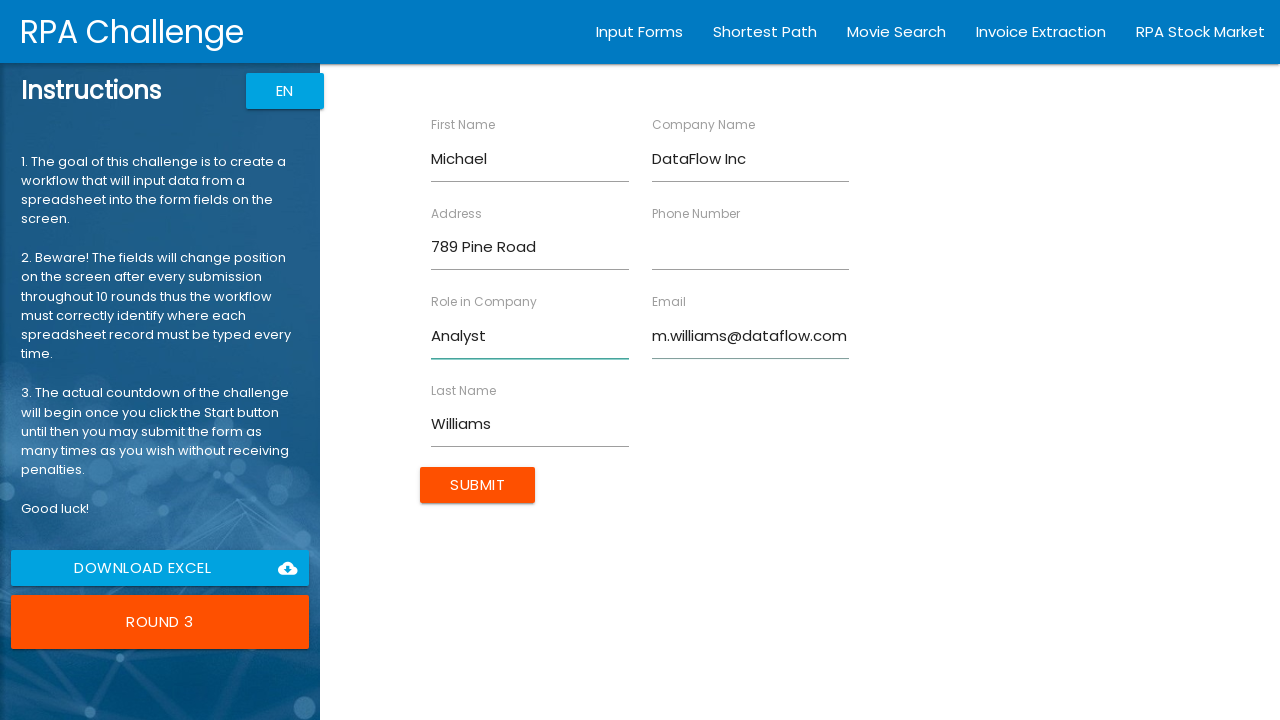

Filled phone number field with '555-0303' on //input[@ng-reflect-name='labelPhone']
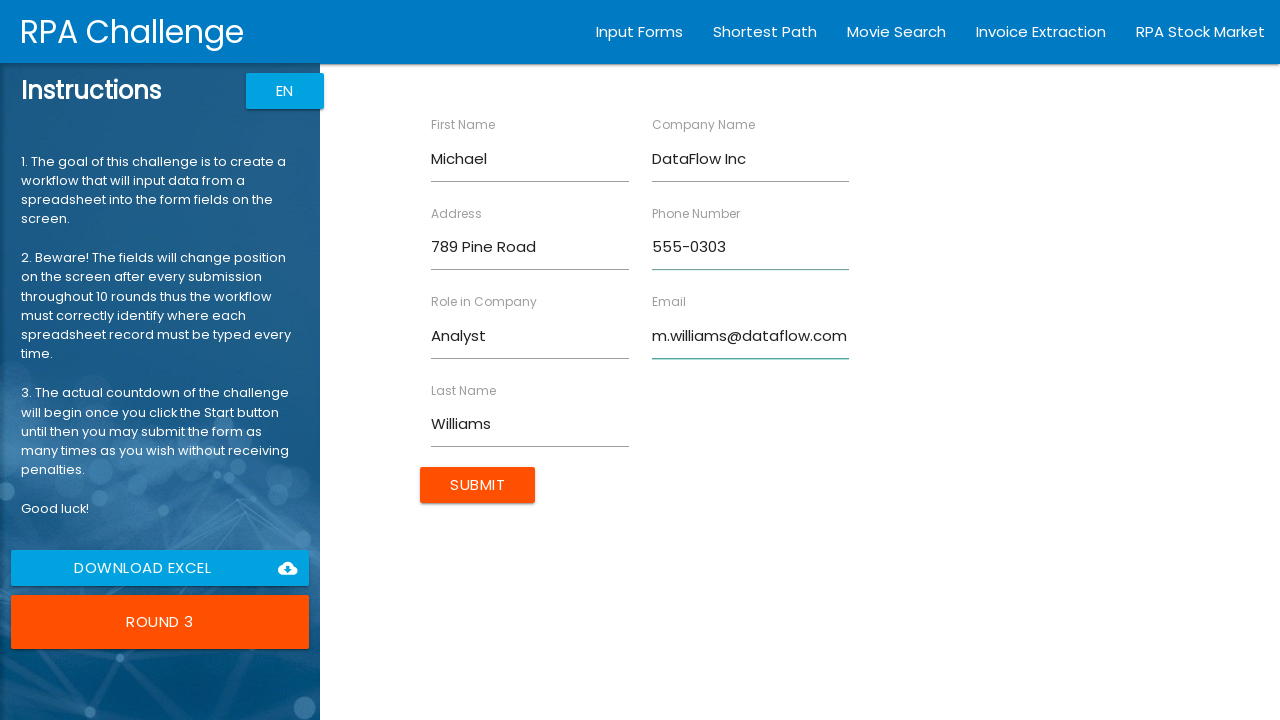

Clicked submit button to proceed to next form at (478, 485) on xpath=//input[@type='submit']
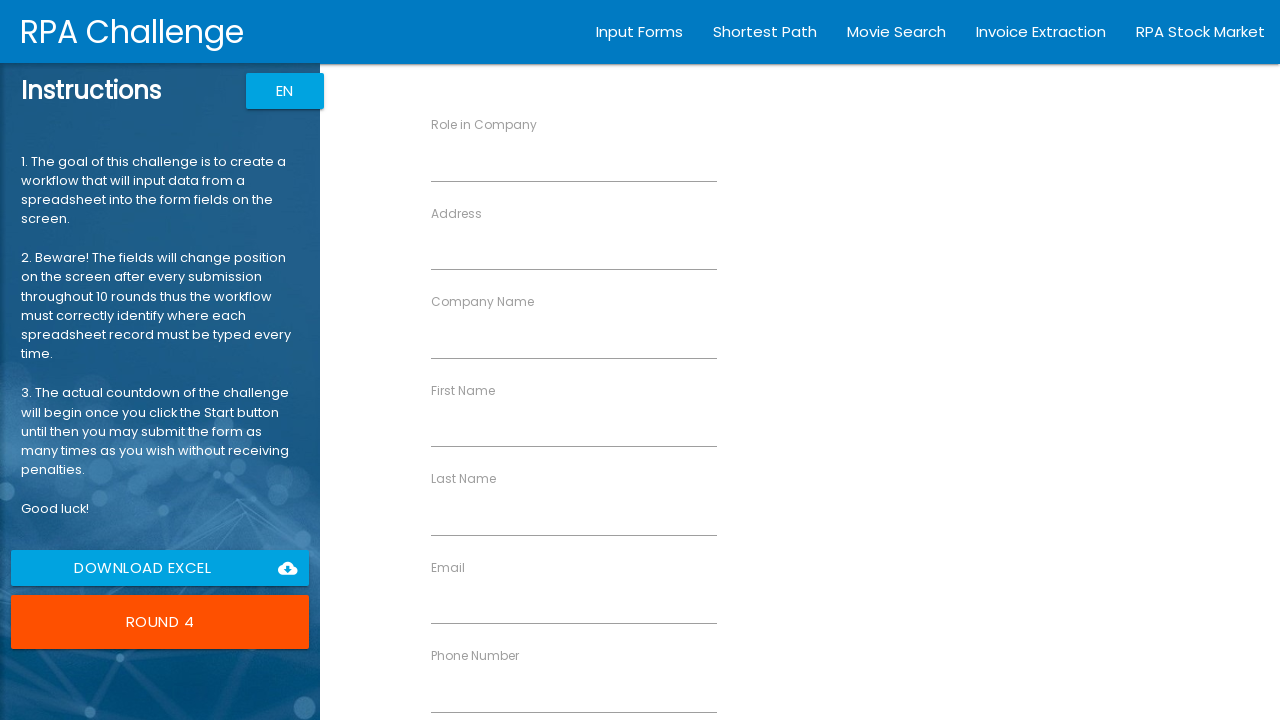

Waited for challenge completion
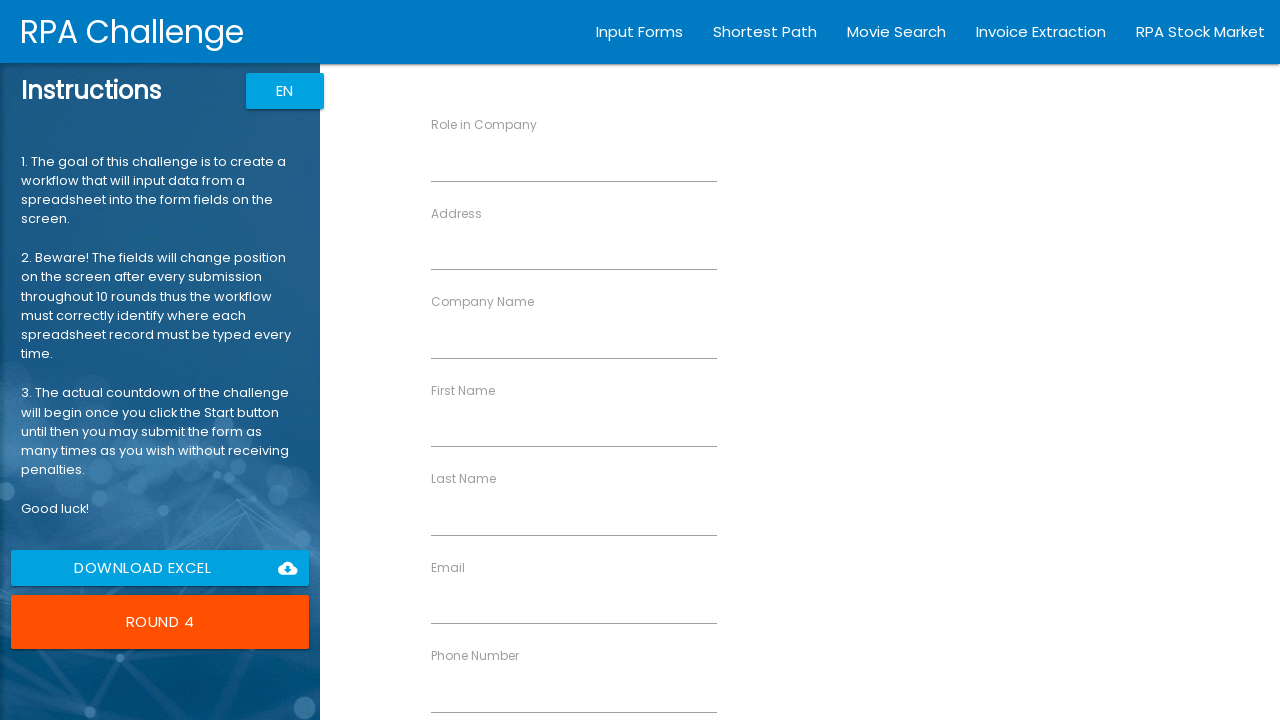

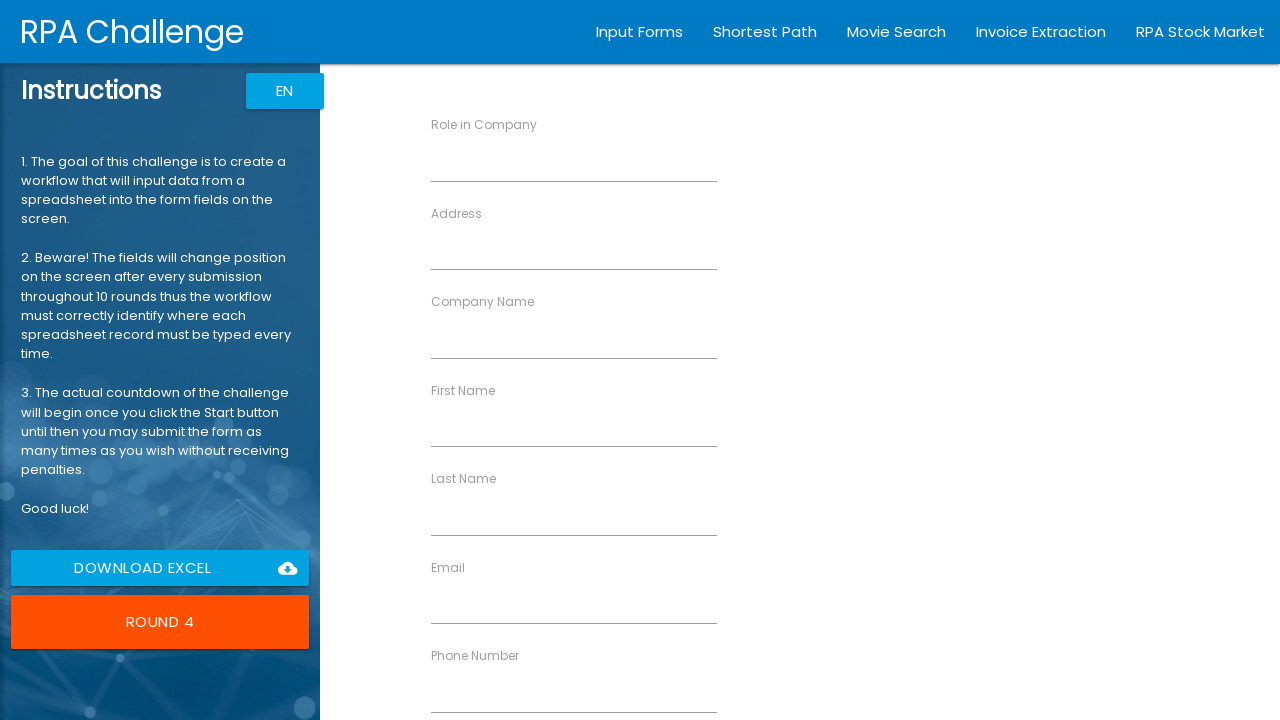